Tests clicking a link to navigate to the design patterns page and verifies the URL changed correctly

Starting URL: https://refactoring.guru/design-patterns/command

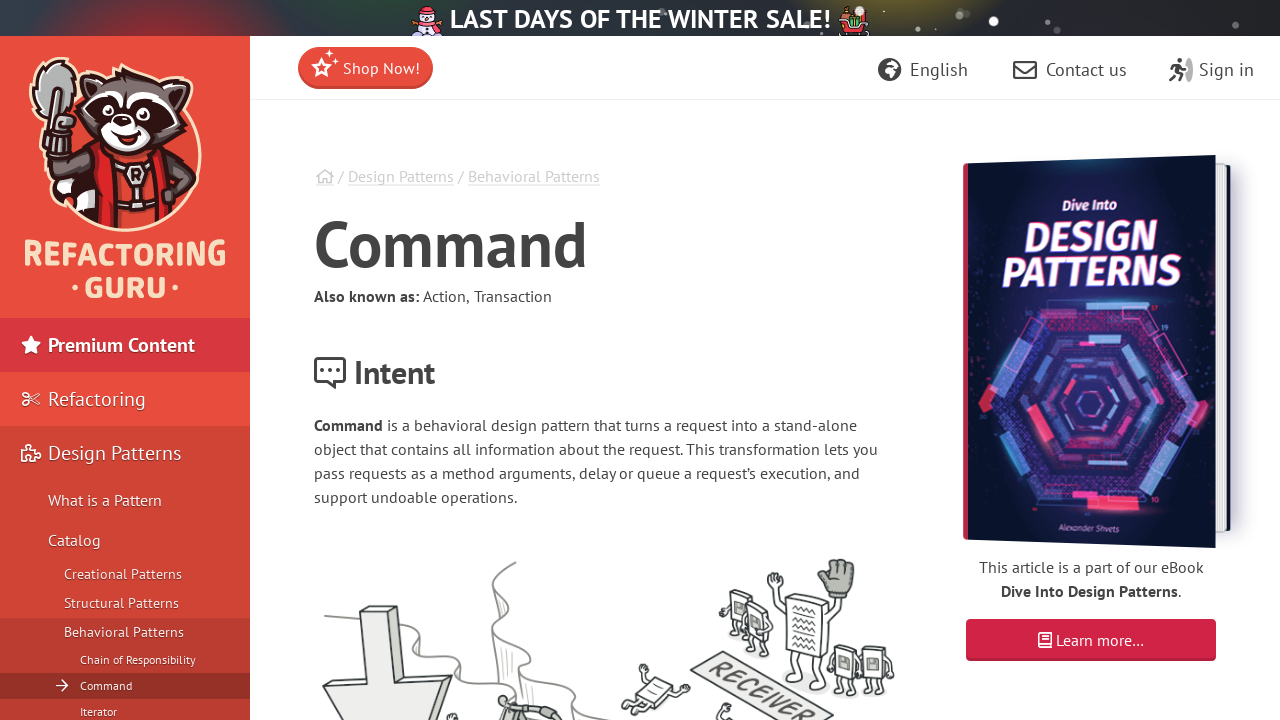

Clicked design patterns link at (401, 176) on xpath=//a[@href='/design-patterns']
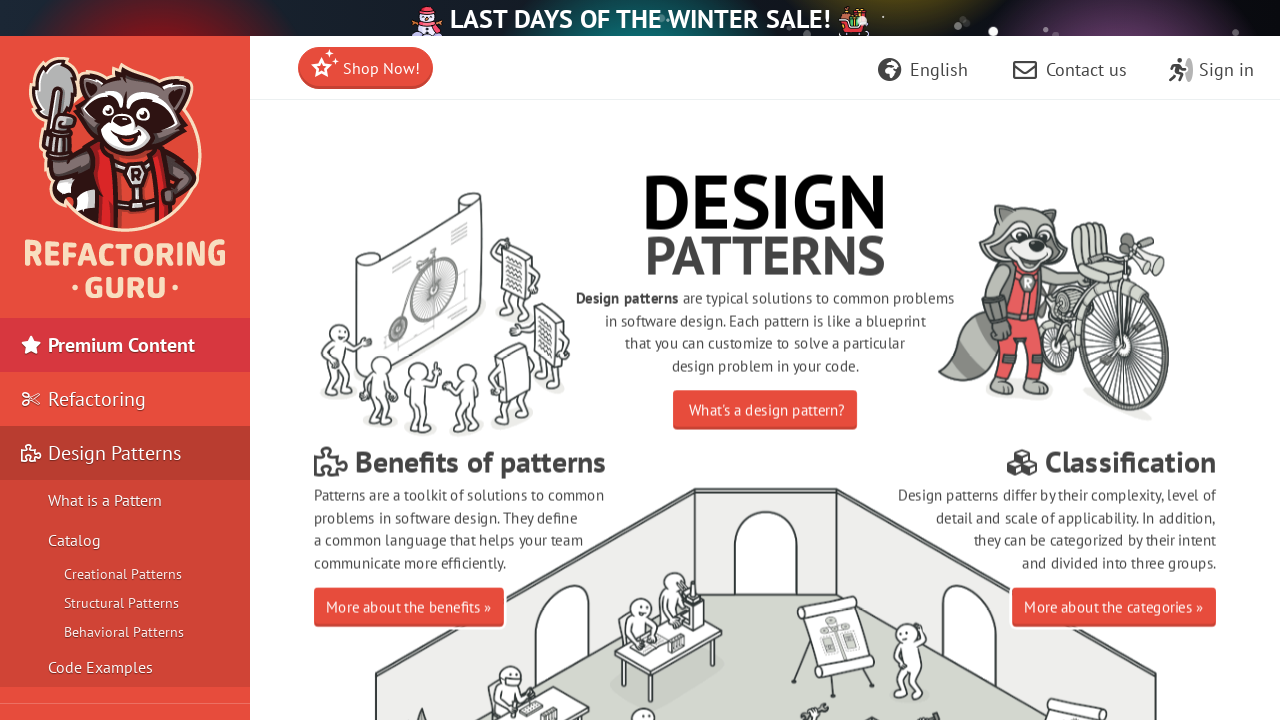

Verified navigation to design patterns page - URL changed to https://refactoring.guru/design-patterns
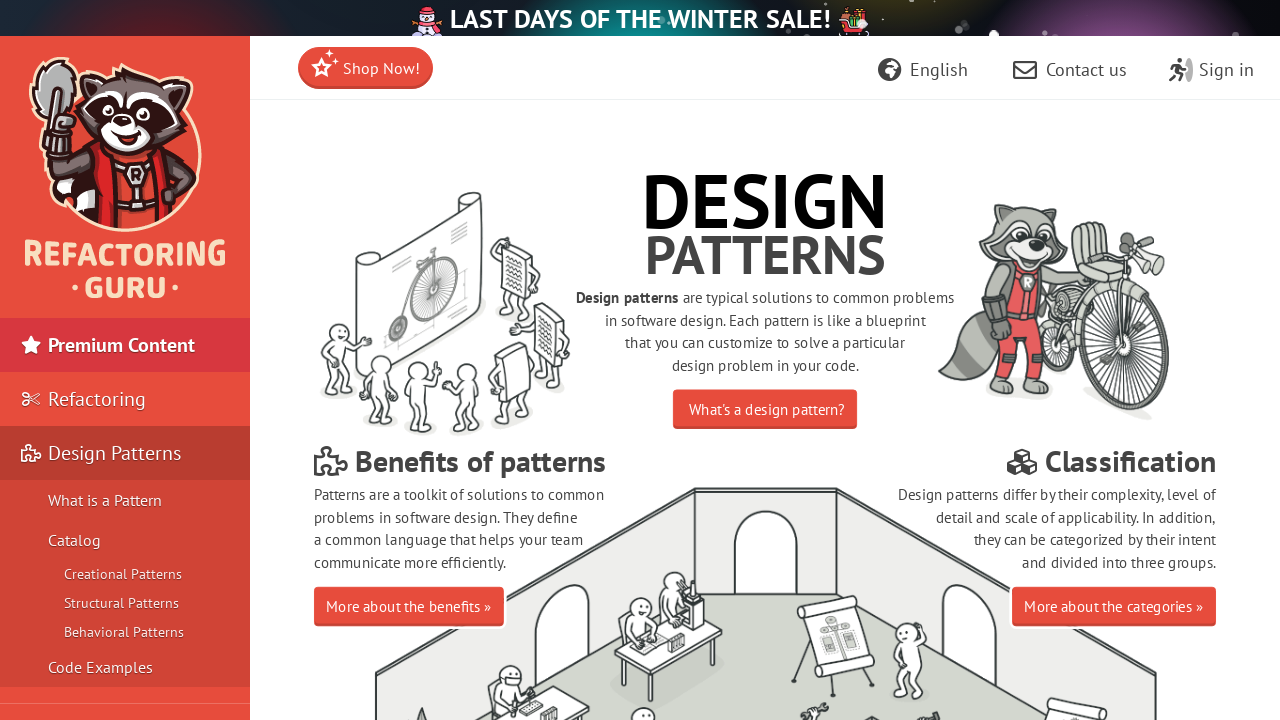

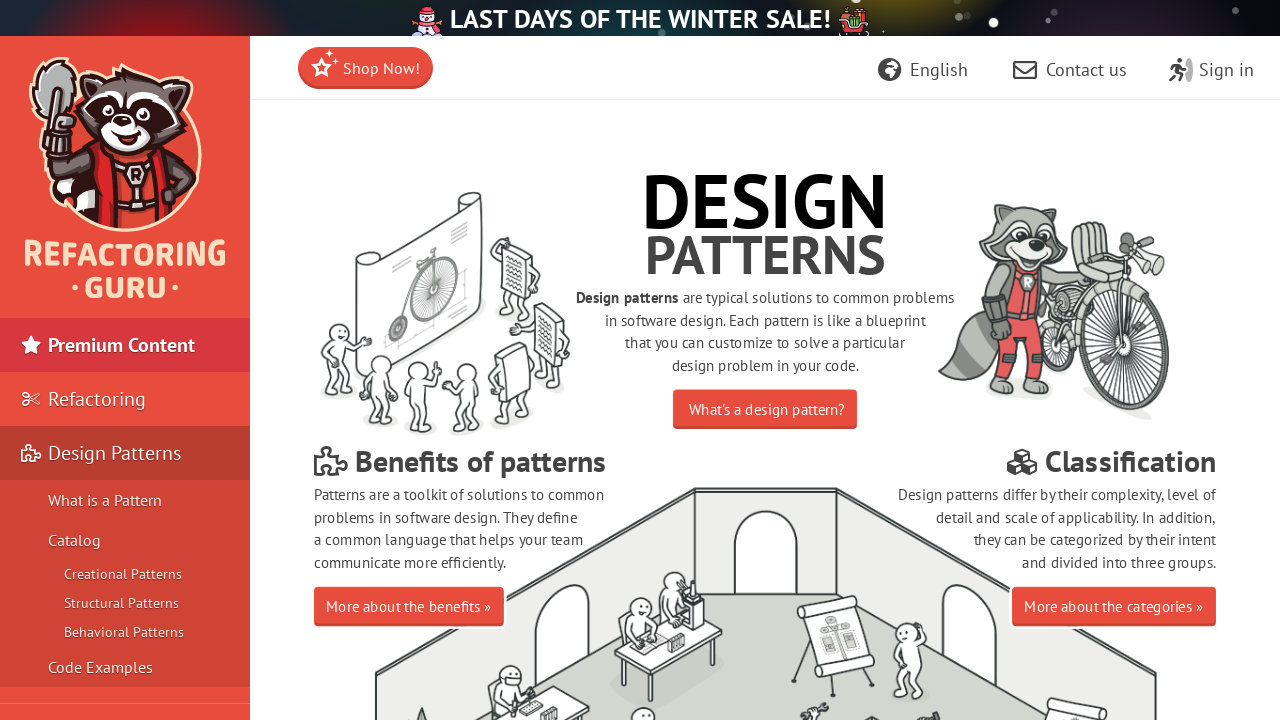